Tests that entered text is trimmed when editing a todo item

Starting URL: https://demo.playwright.dev/todomvc

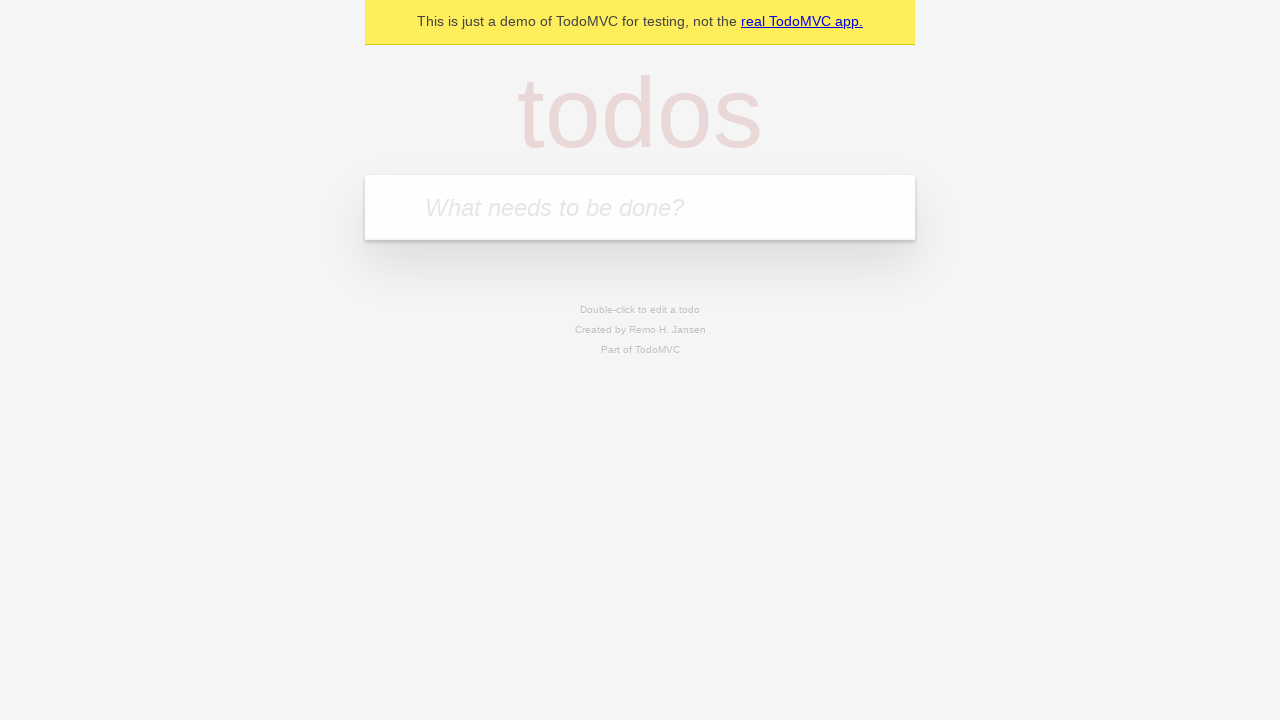

Filled new todo input with 'watch deck the halls' on internal:attr=[placeholder="What needs to be done?"i]
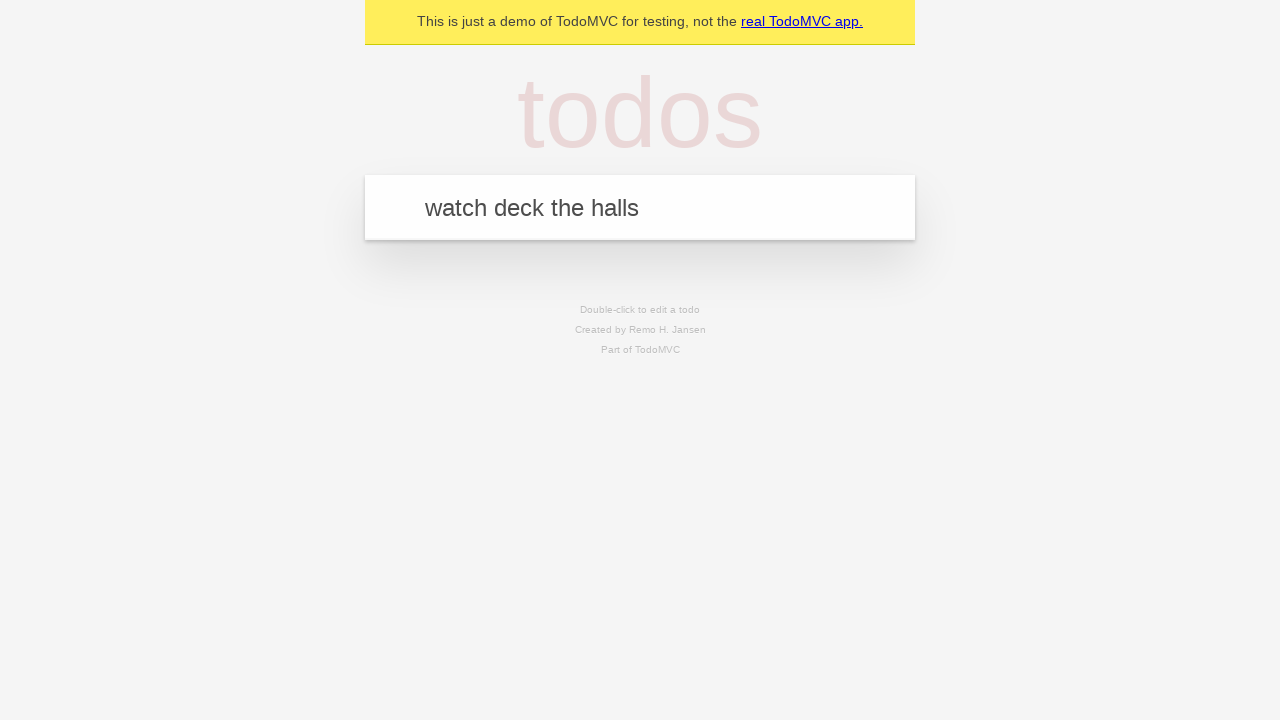

Pressed Enter to create todo 'watch deck the halls' on internal:attr=[placeholder="What needs to be done?"i]
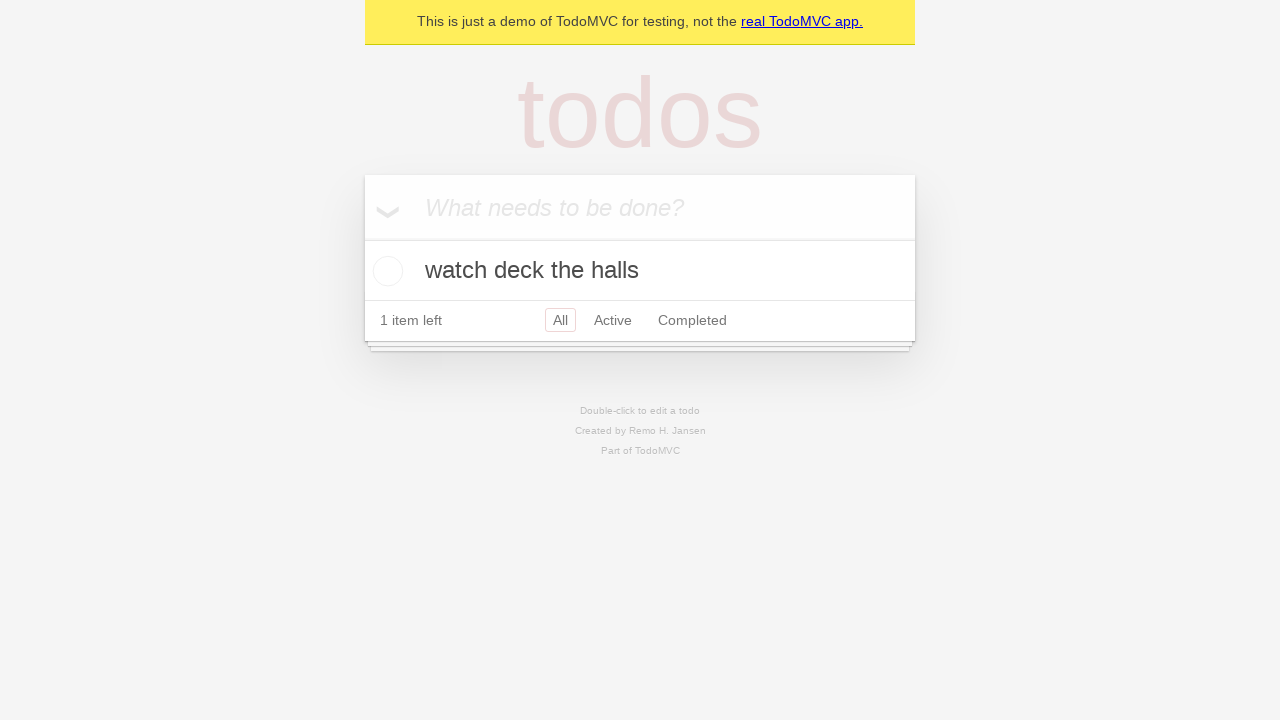

Filled new todo input with 'feed the cat' on internal:attr=[placeholder="What needs to be done?"i]
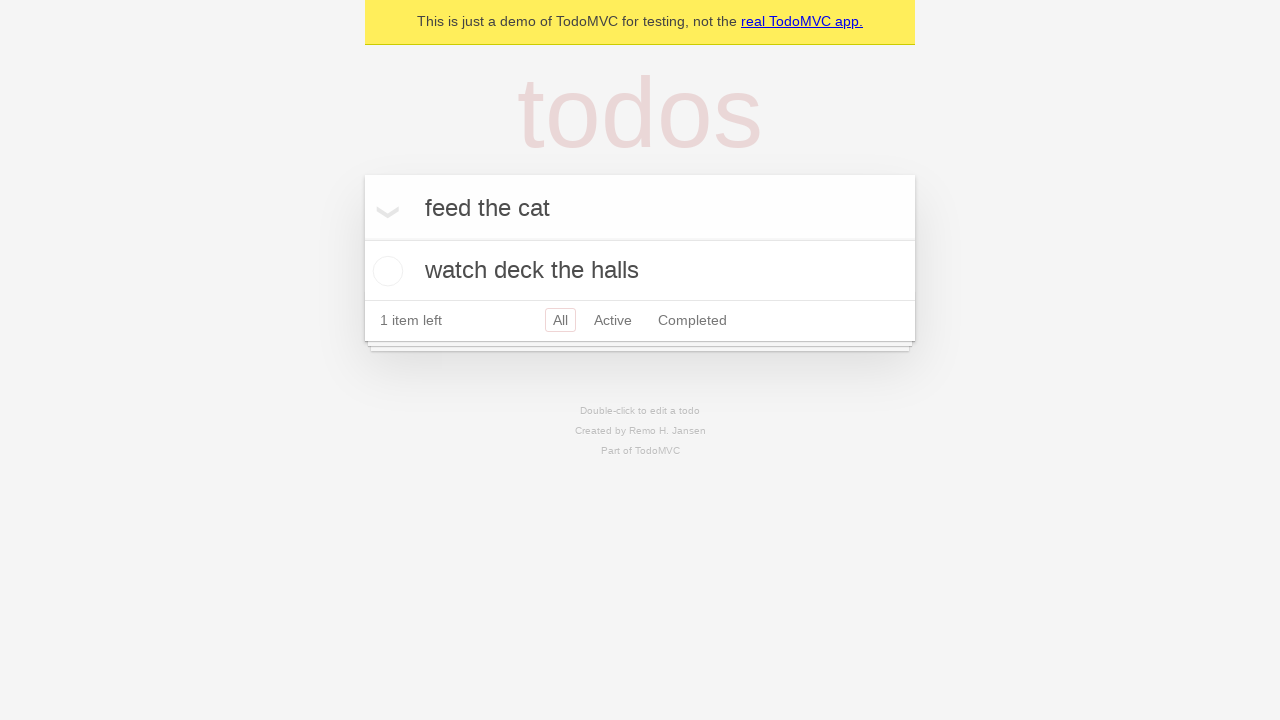

Pressed Enter to create todo 'feed the cat' on internal:attr=[placeholder="What needs to be done?"i]
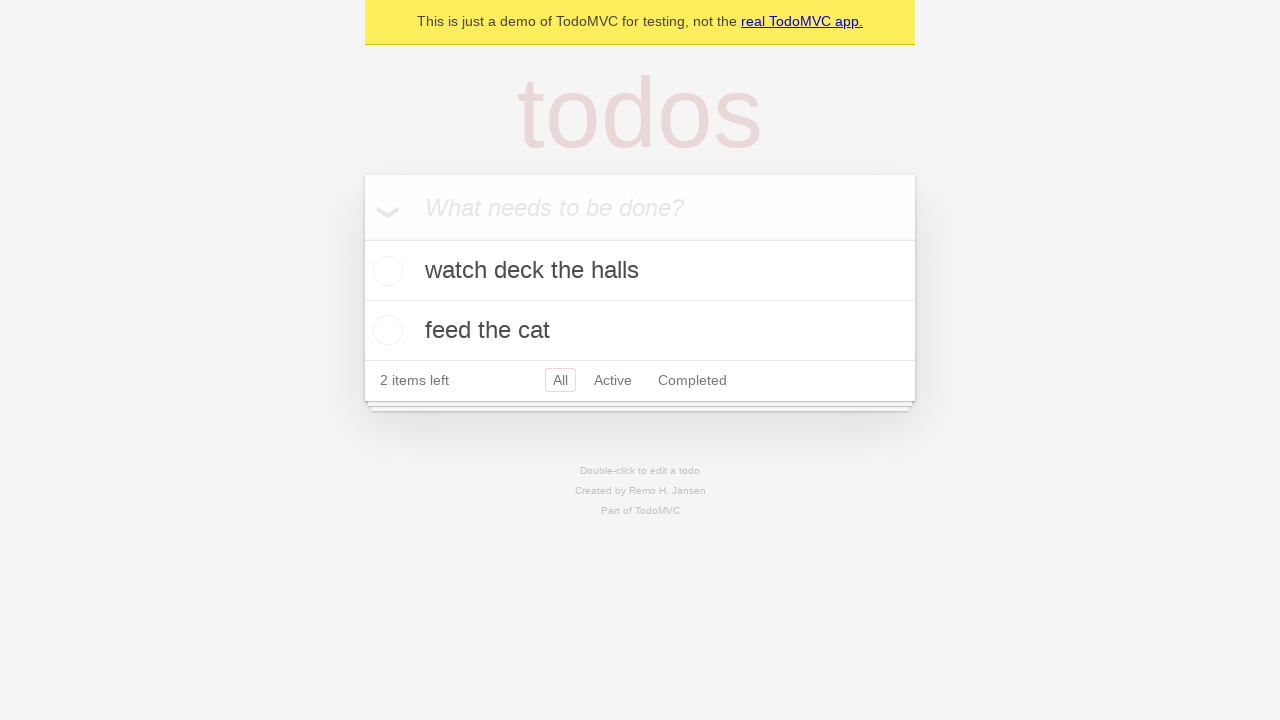

Filled new todo input with 'book a doctors appointment' on internal:attr=[placeholder="What needs to be done?"i]
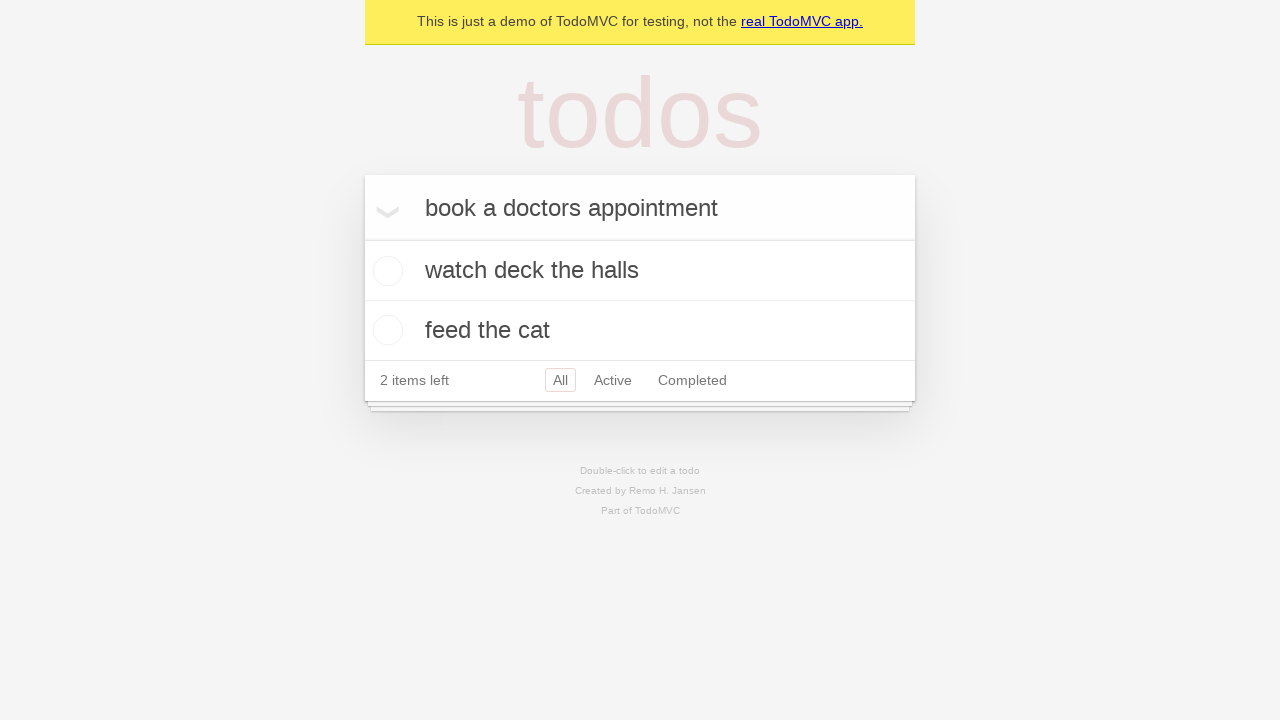

Pressed Enter to create todo 'book a doctors appointment' on internal:attr=[placeholder="What needs to be done?"i]
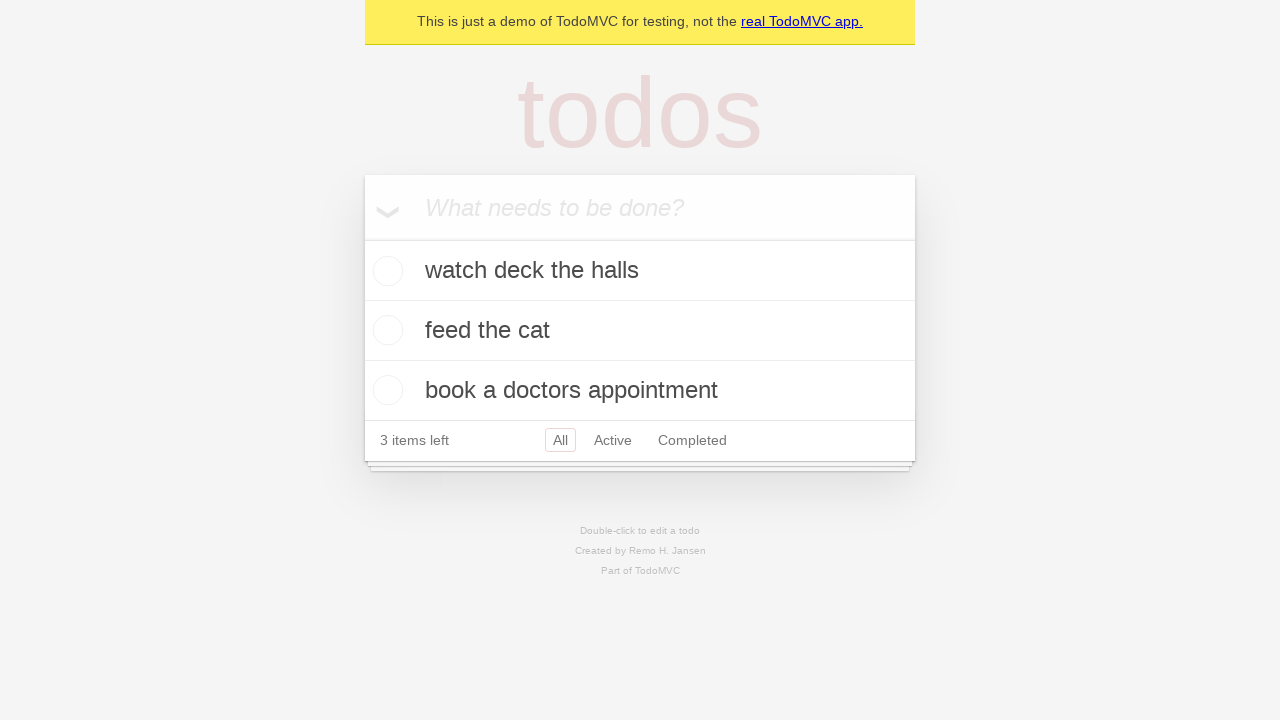

Waited for all 3 todos to be created
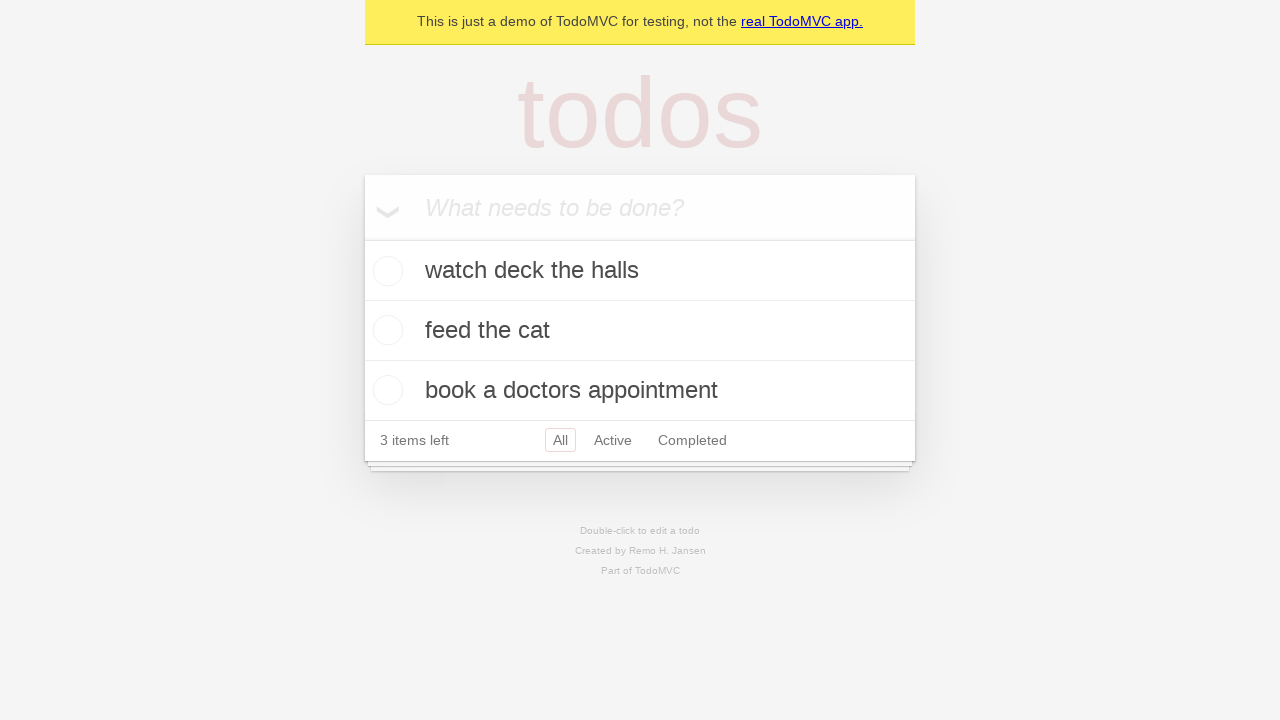

Double-clicked second todo item to enter edit mode at (640, 331) on internal:testid=[data-testid="todo-item"s] >> nth=1
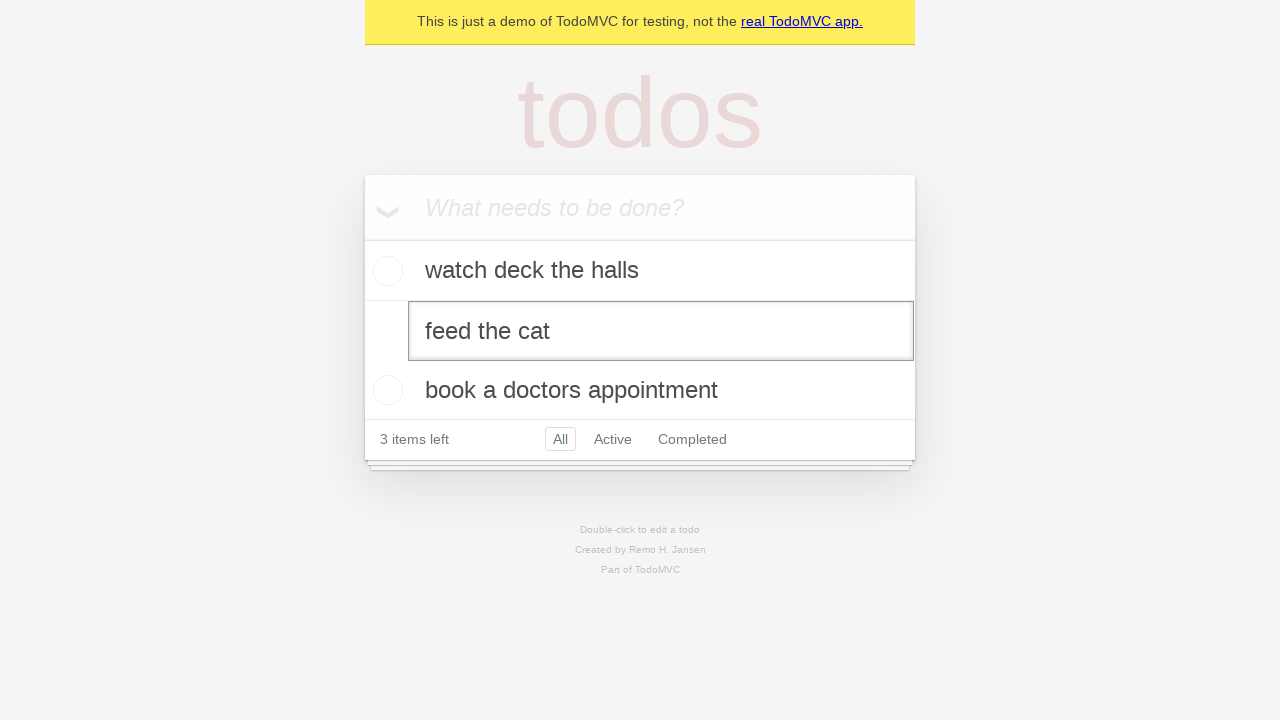

Filled edit field with text containing leading and trailing whitespace on internal:testid=[data-testid="todo-item"s] >> nth=1 >> internal:role=textbox[nam
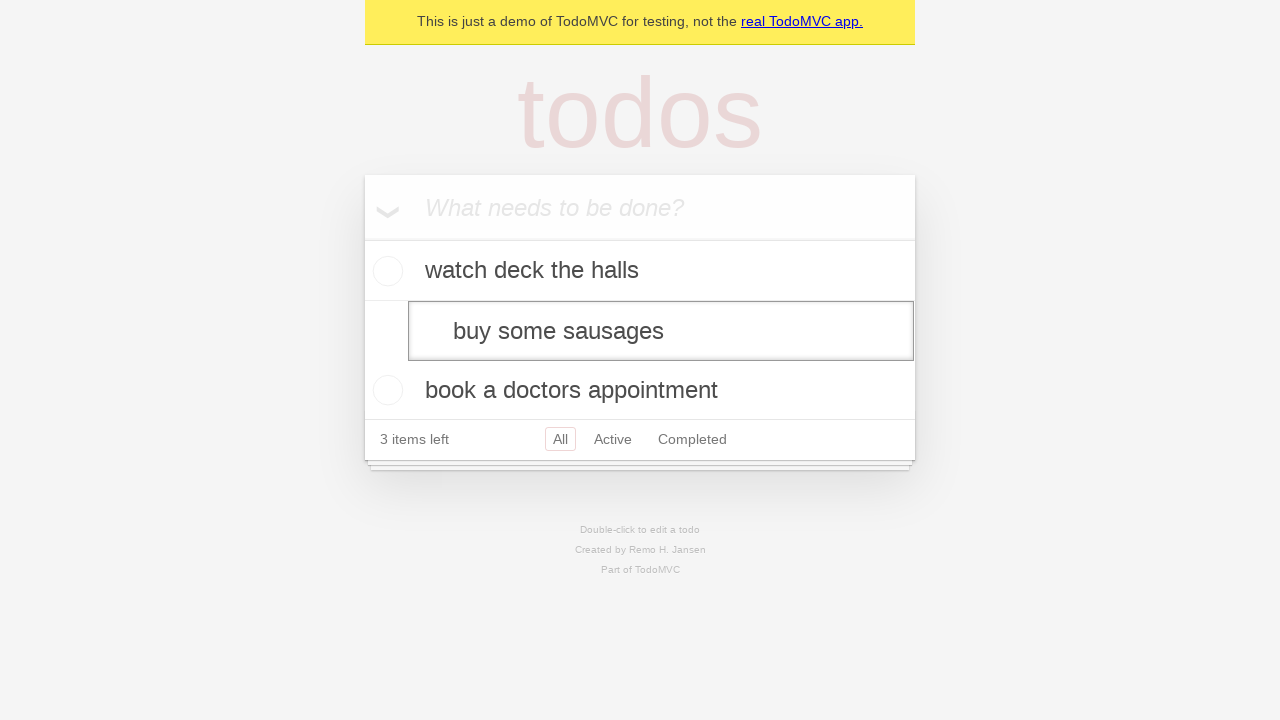

Pressed Enter to confirm edit and trigger text trimming on internal:testid=[data-testid="todo-item"s] >> nth=1 >> internal:role=textbox[nam
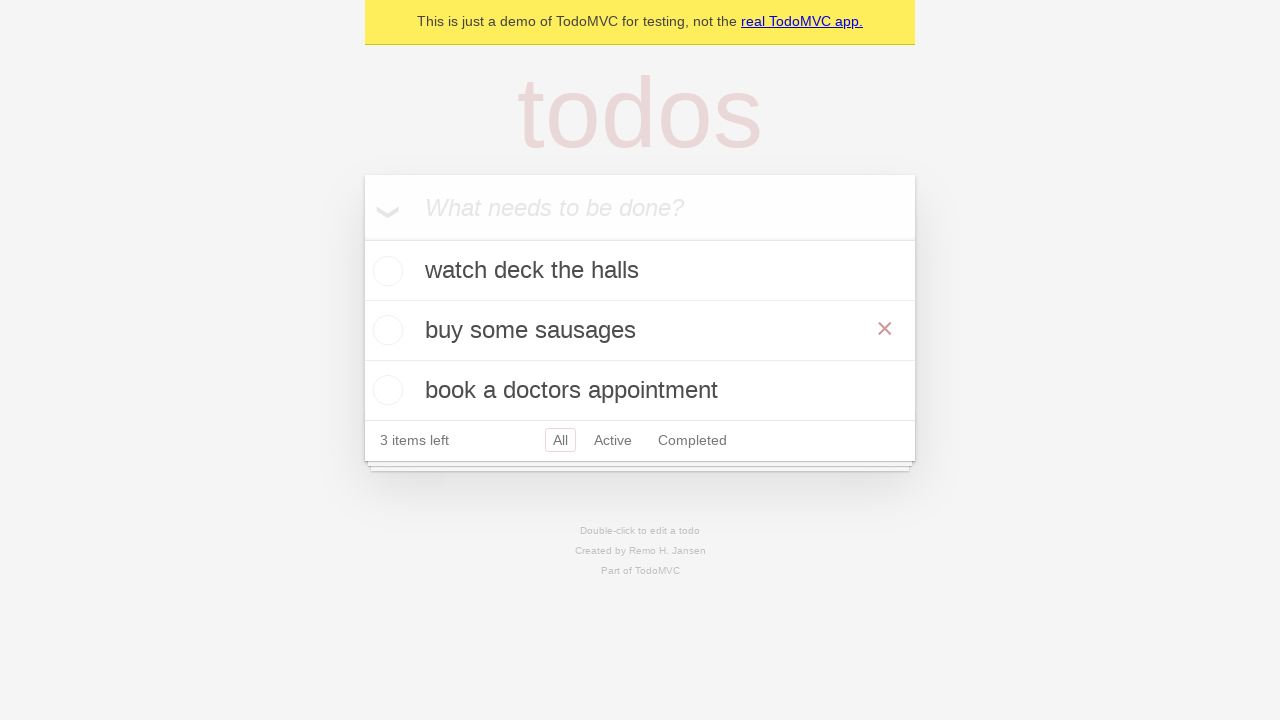

Waited for edit operation to complete
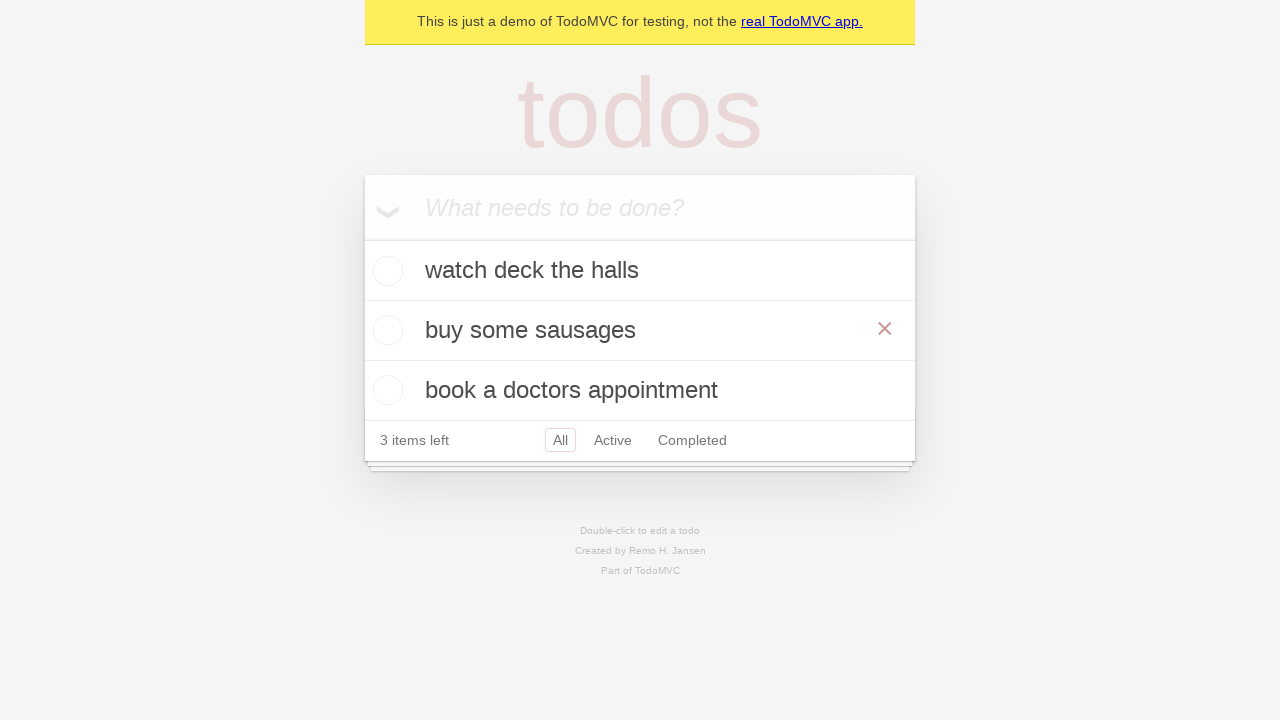

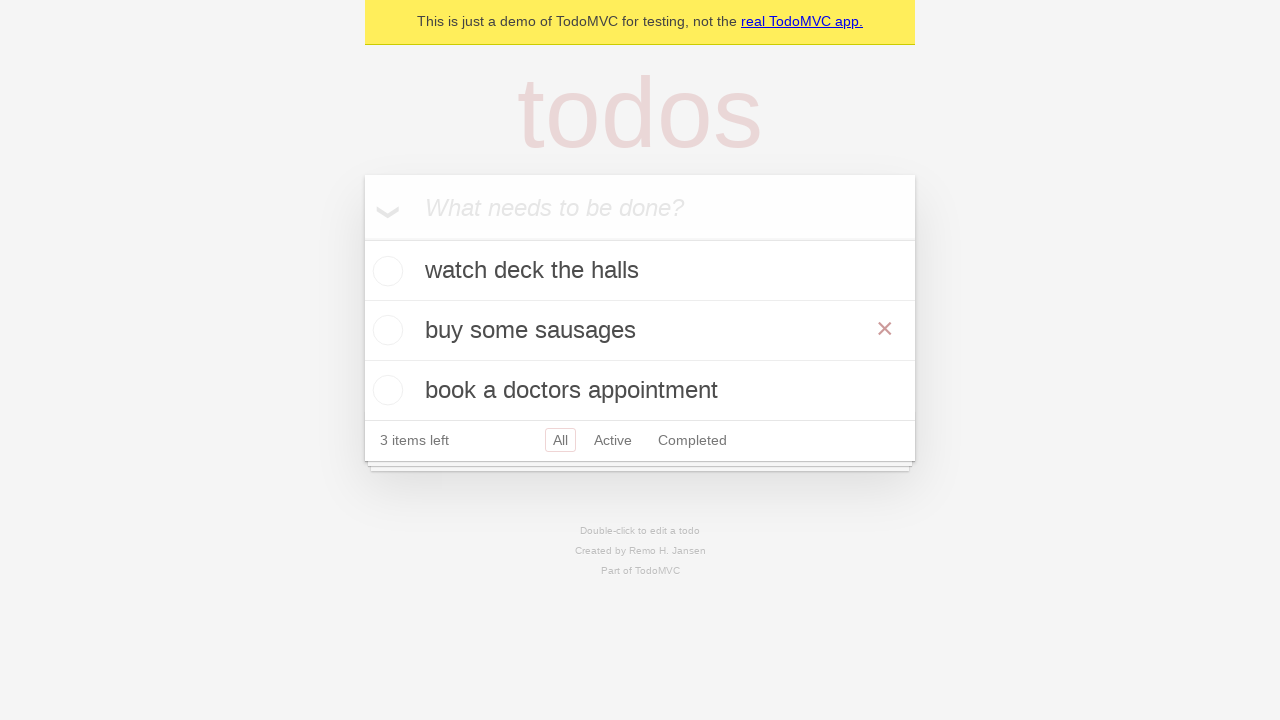